Tests filling out a registration form with valid data including name, address, email, phone, gender, hobby selection, country dropdown, and password fields, then verifies the submit button is enabled.

Starting URL: http://demo.automationtesting.in/Register.html

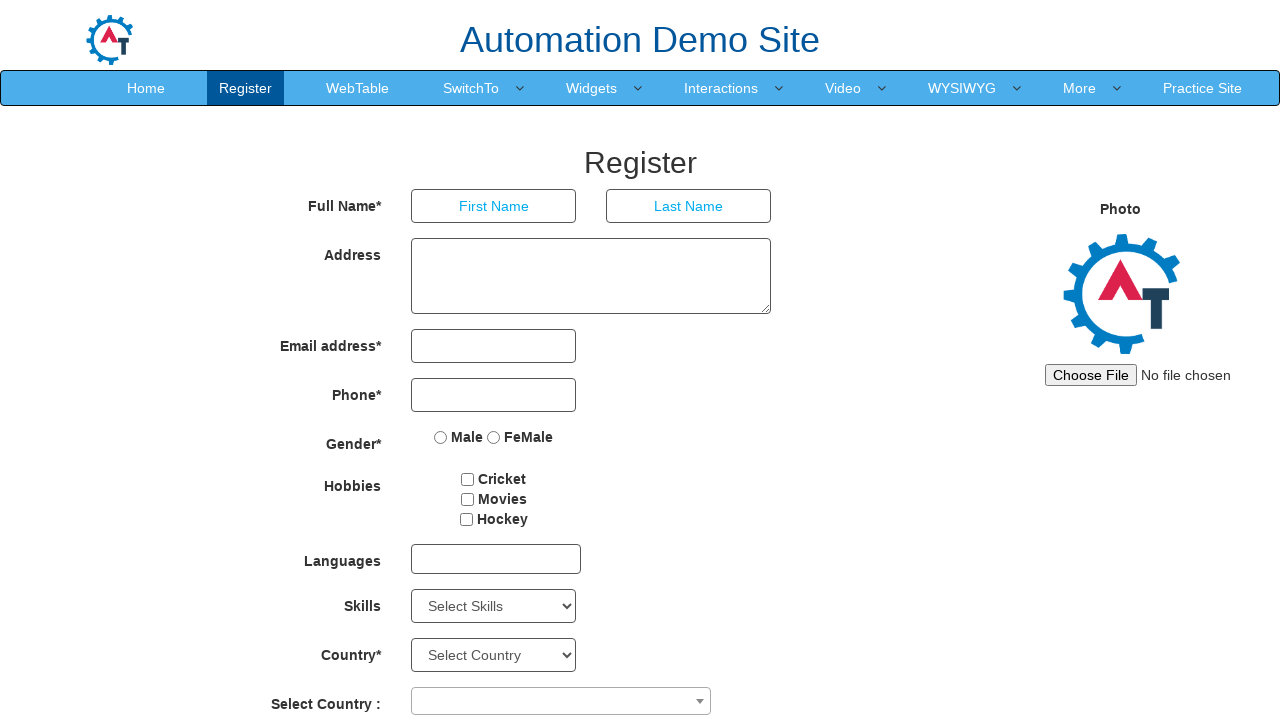

Filled first name field with 'Fulano' on input[placeholder='First Name']
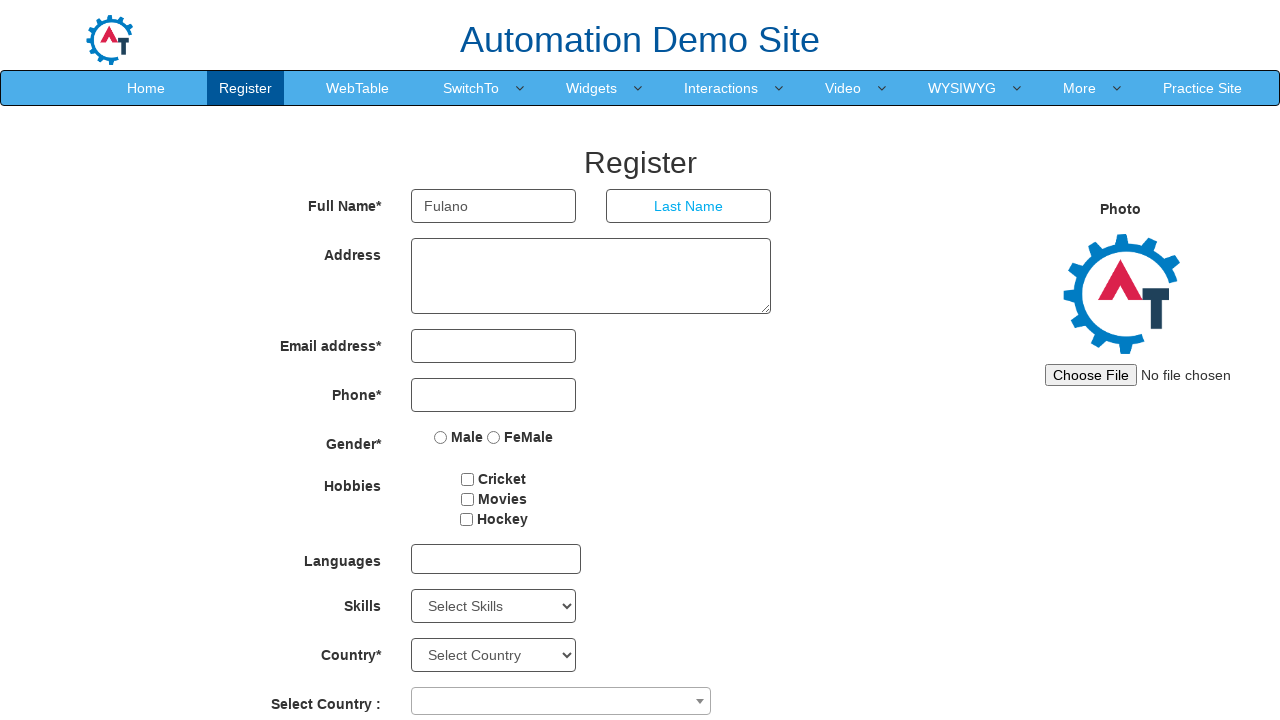

Filled last name field with 'da Silva' on input[placeholder='Last Name']
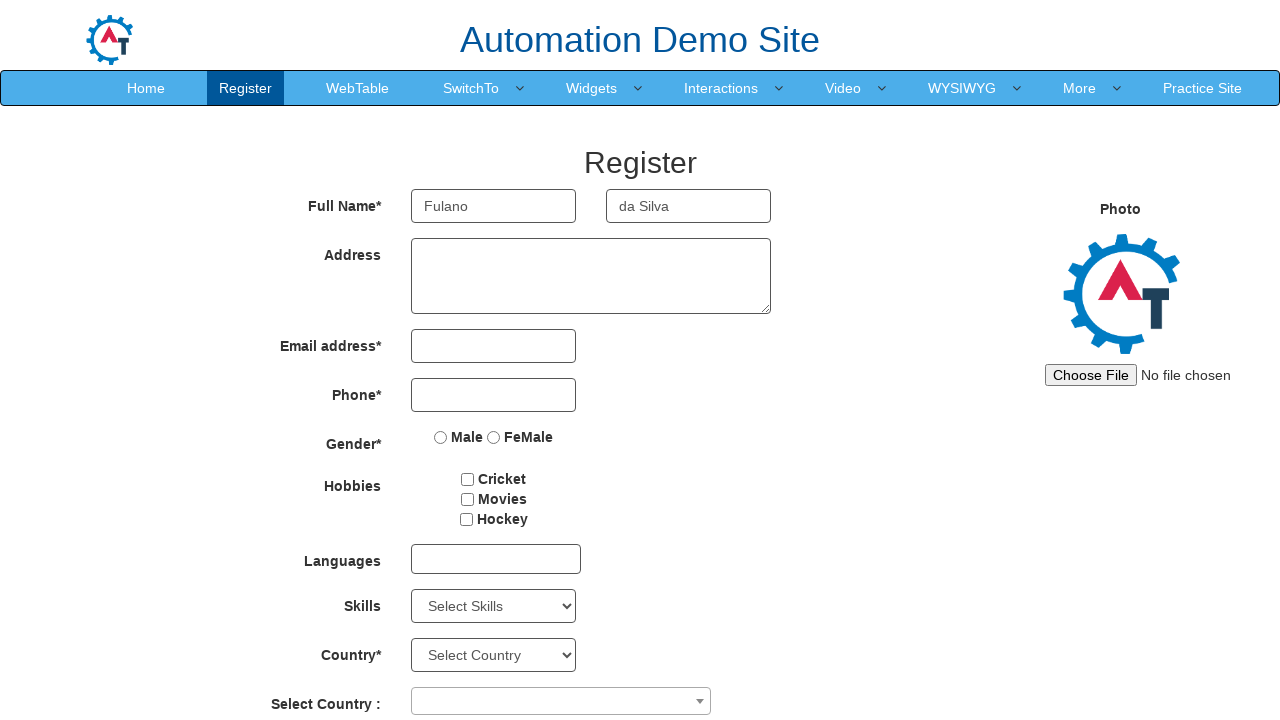

Filled address field with 'Rua Exemplo, 123' on textarea
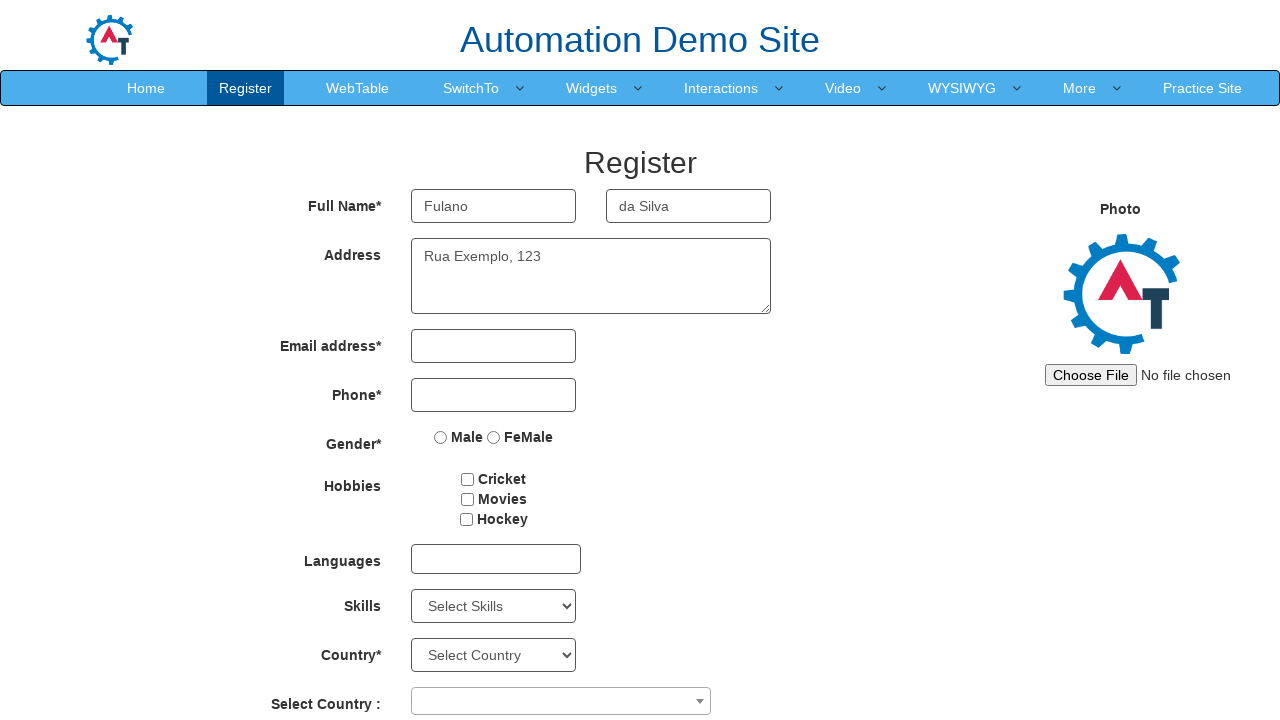

Filled email field with 'fulano@example.com' on input[type='email']
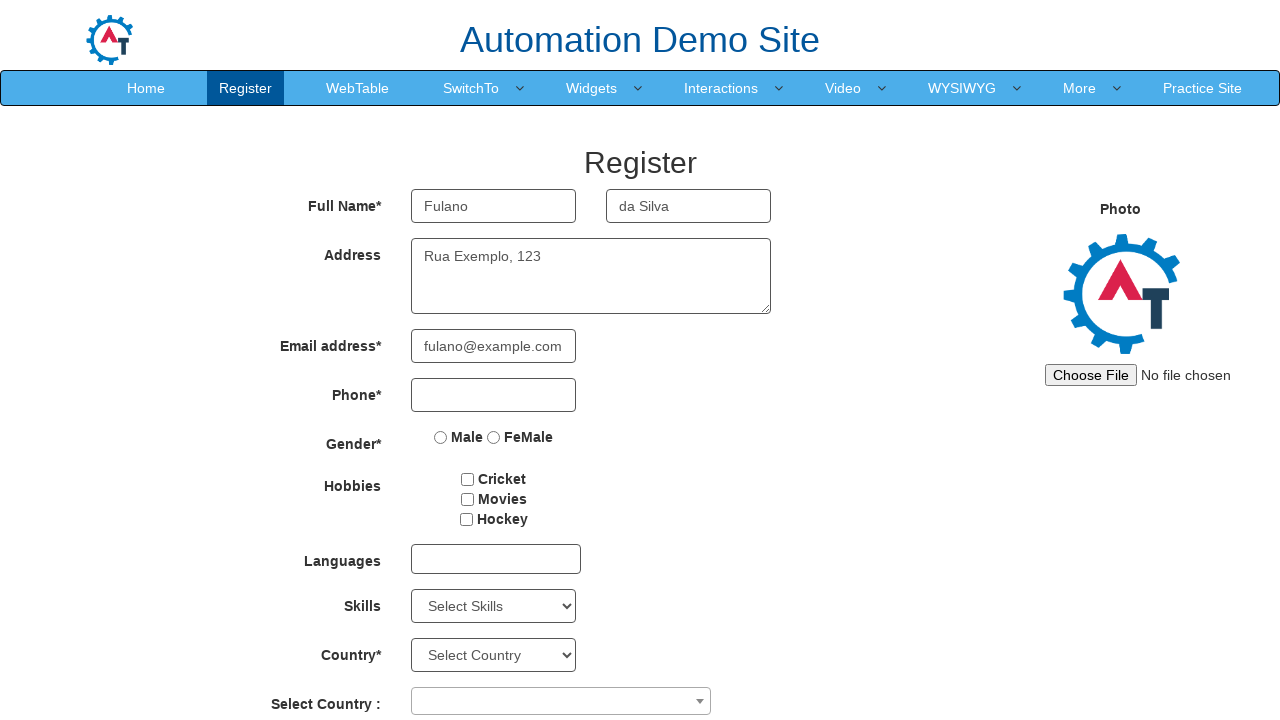

Filled phone field with '47999999999' on input[type='tel']
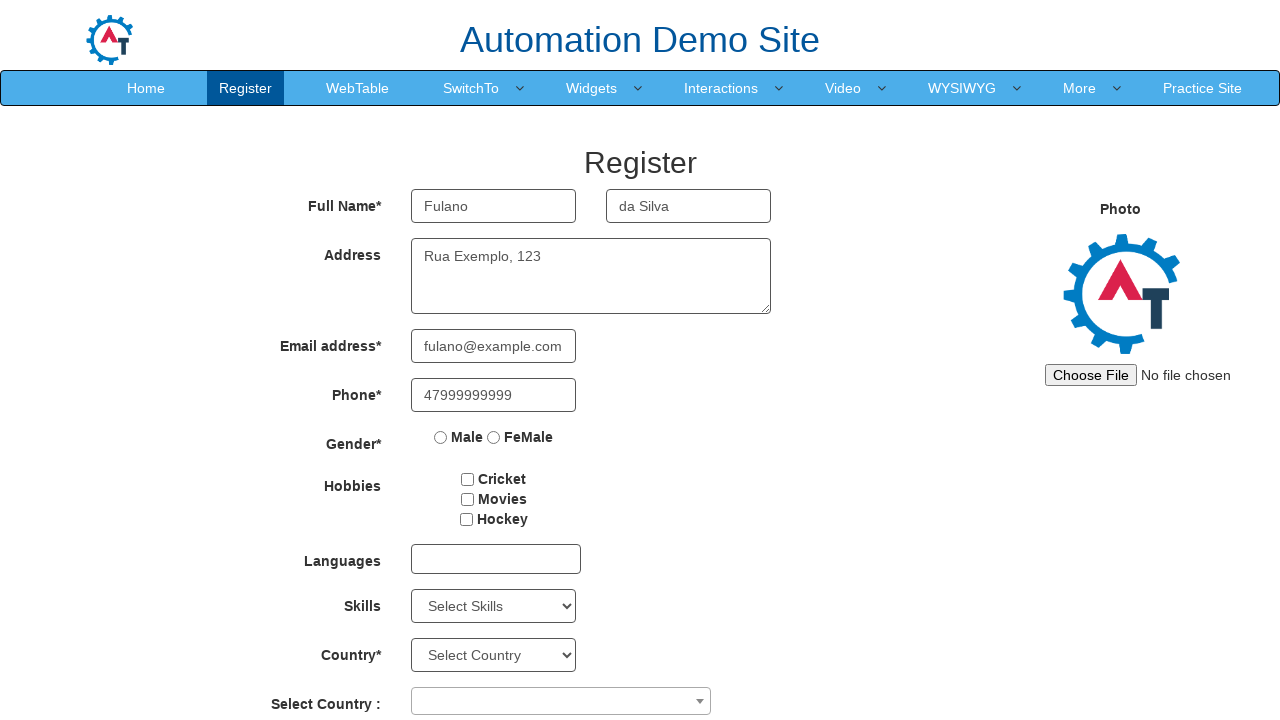

Selected 'Male' gender option at (441, 437) on input[value='Male']
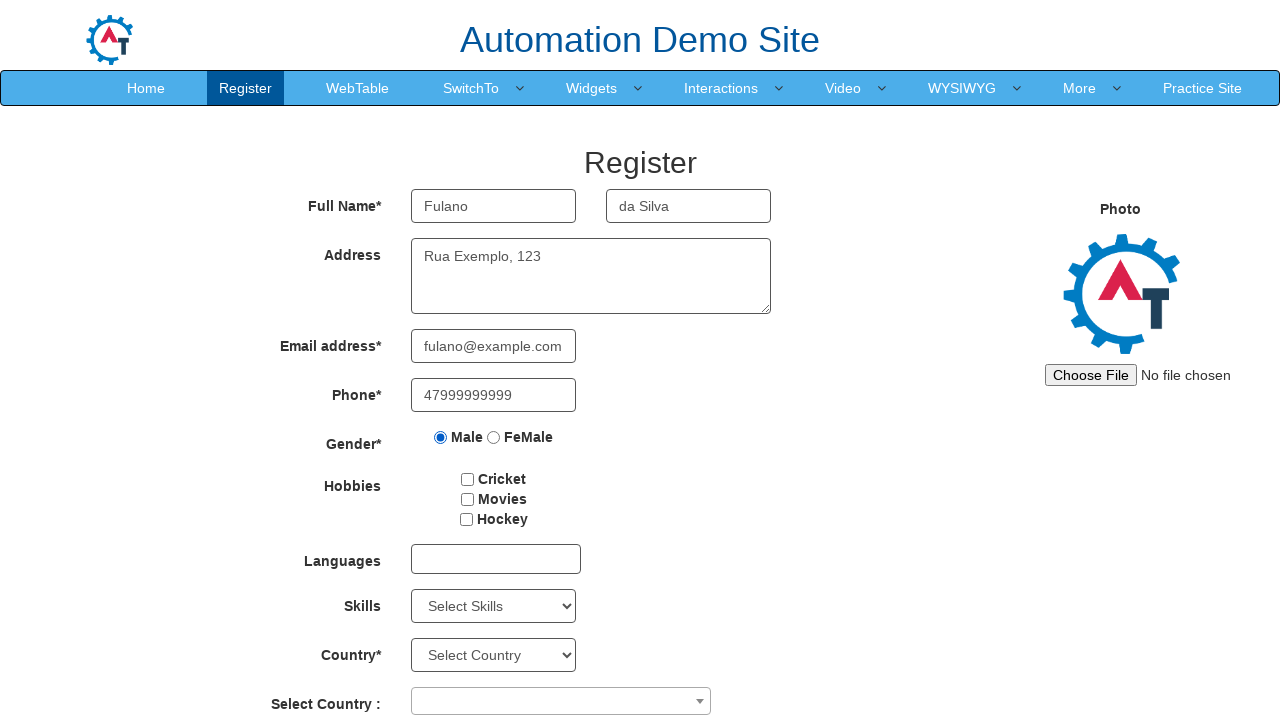

Selected 'Cricket' hobby checkbox at (468, 479) on #checkbox1
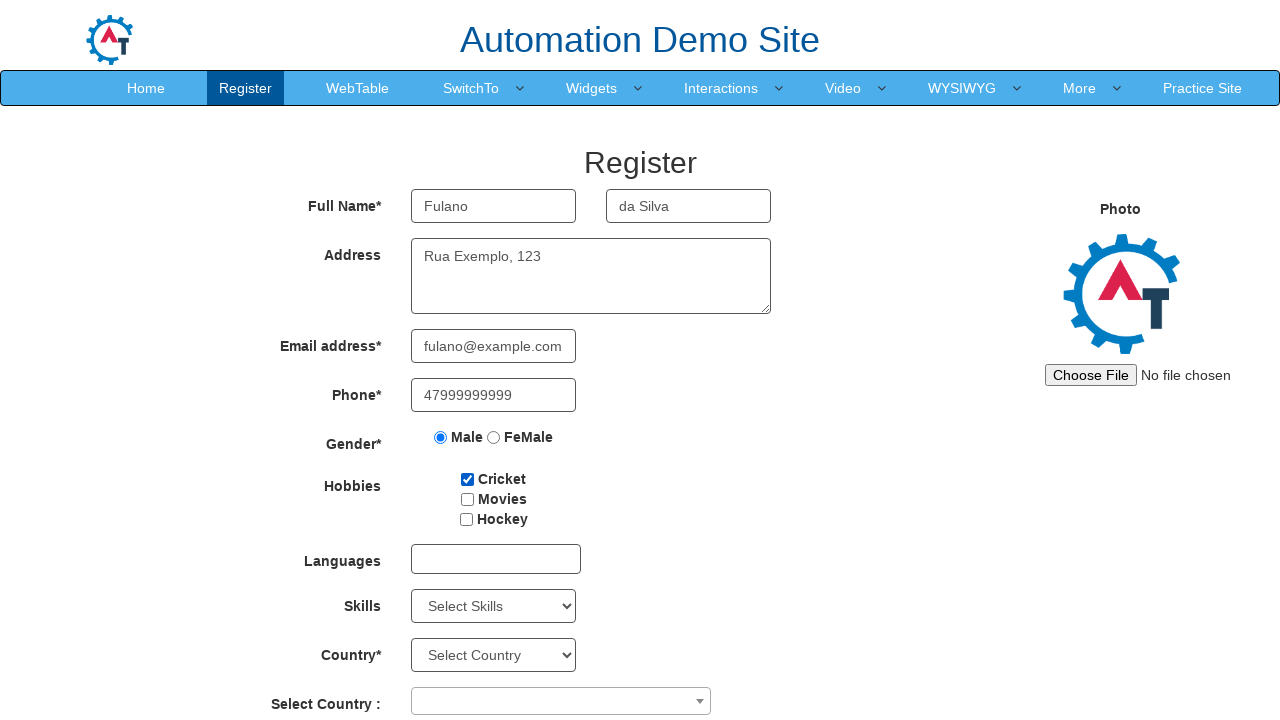

Clicked country dropdown to open it at (561, 701) on span[role='combobox']
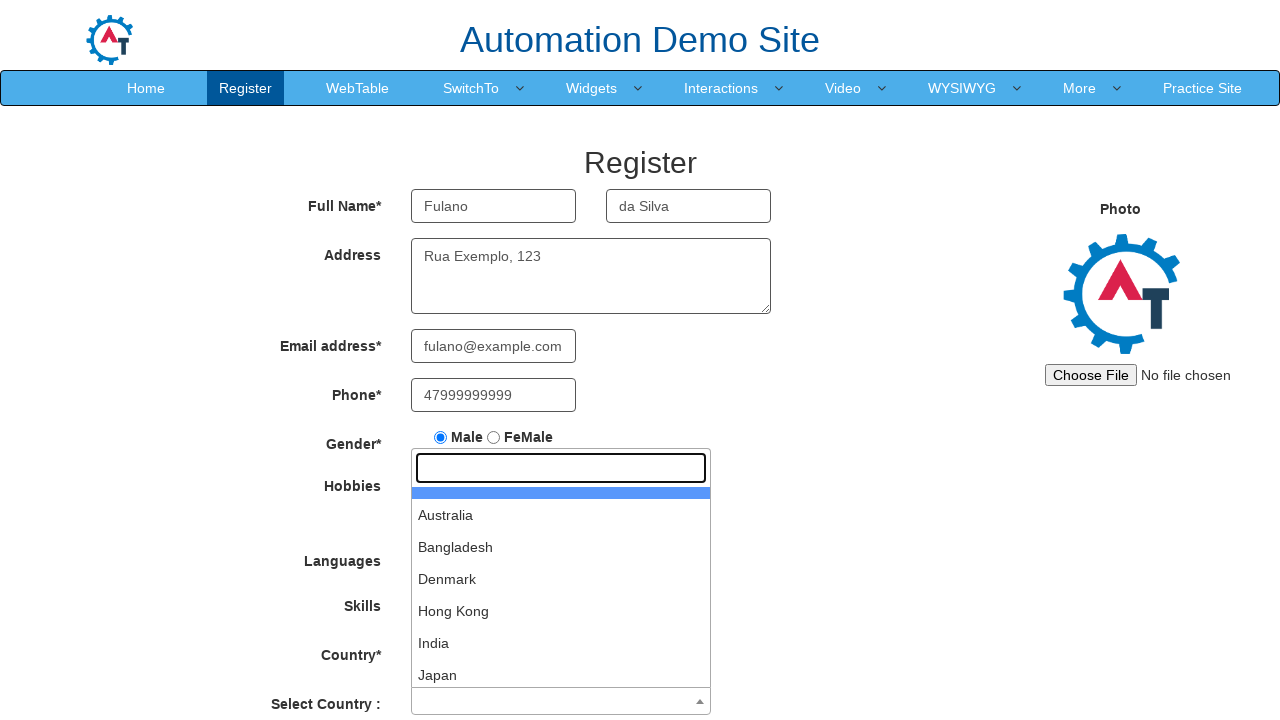

Typed 'India' in country search field on input.select2-search__field
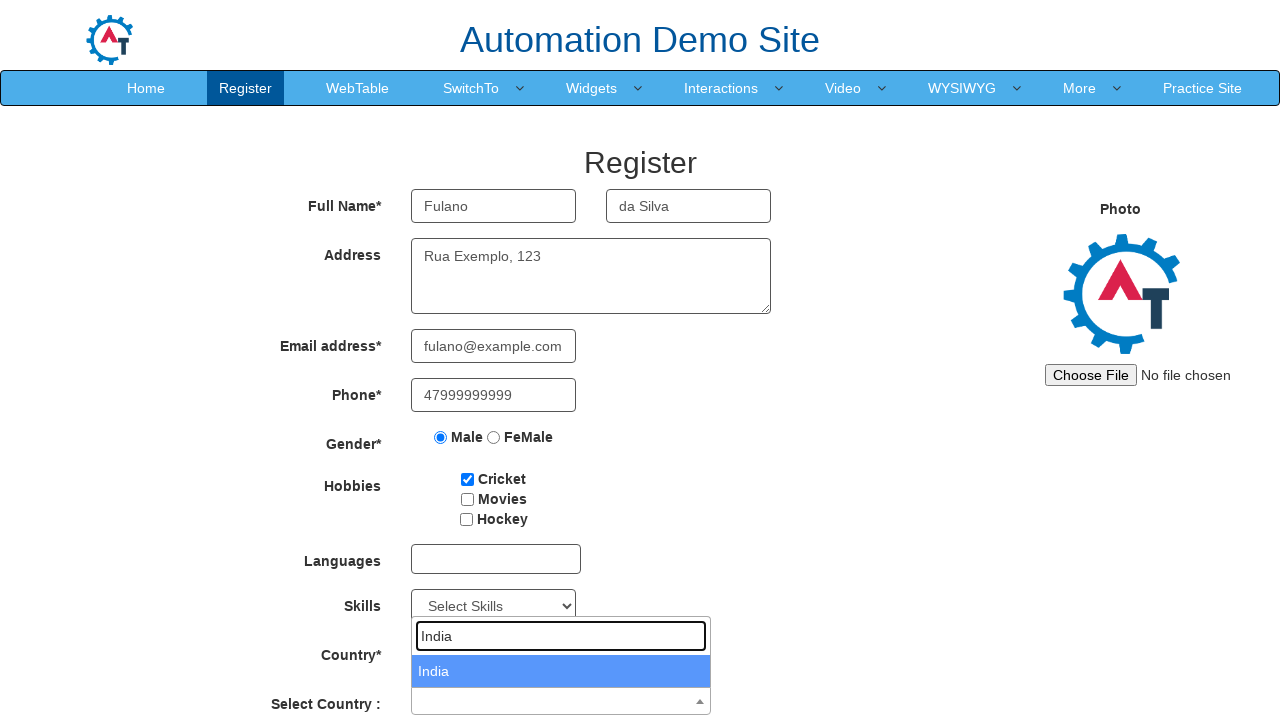

Selected 'India' from dropdown list at (561, 671) on li:text('India')
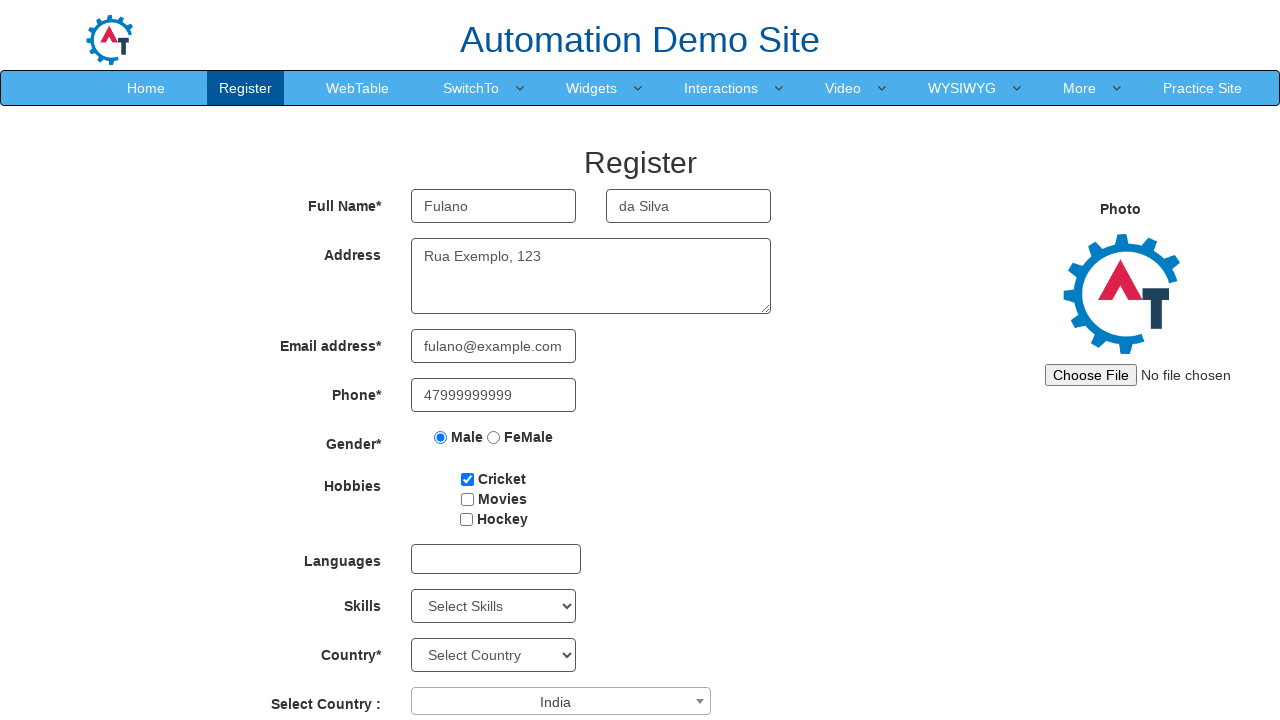

Filled password field with 'Senha@123' on #firstpassword
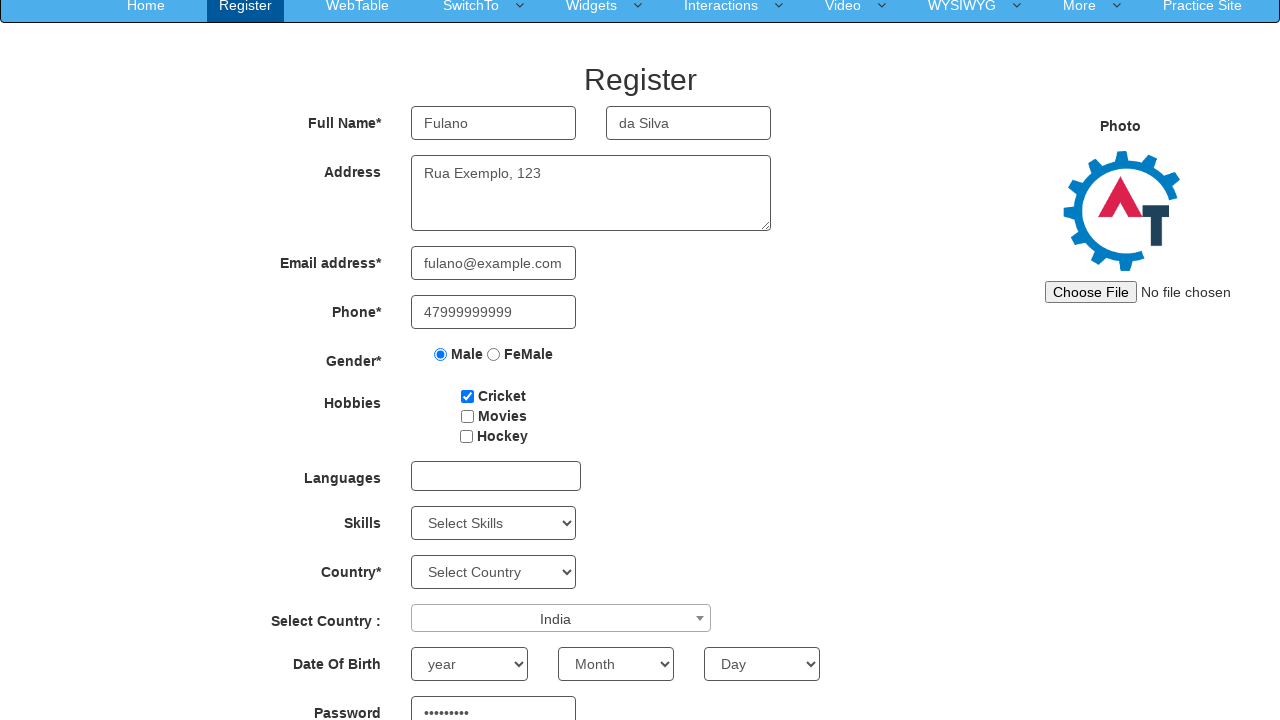

Filled confirm password field with 'Senha@123' on #secondpassword
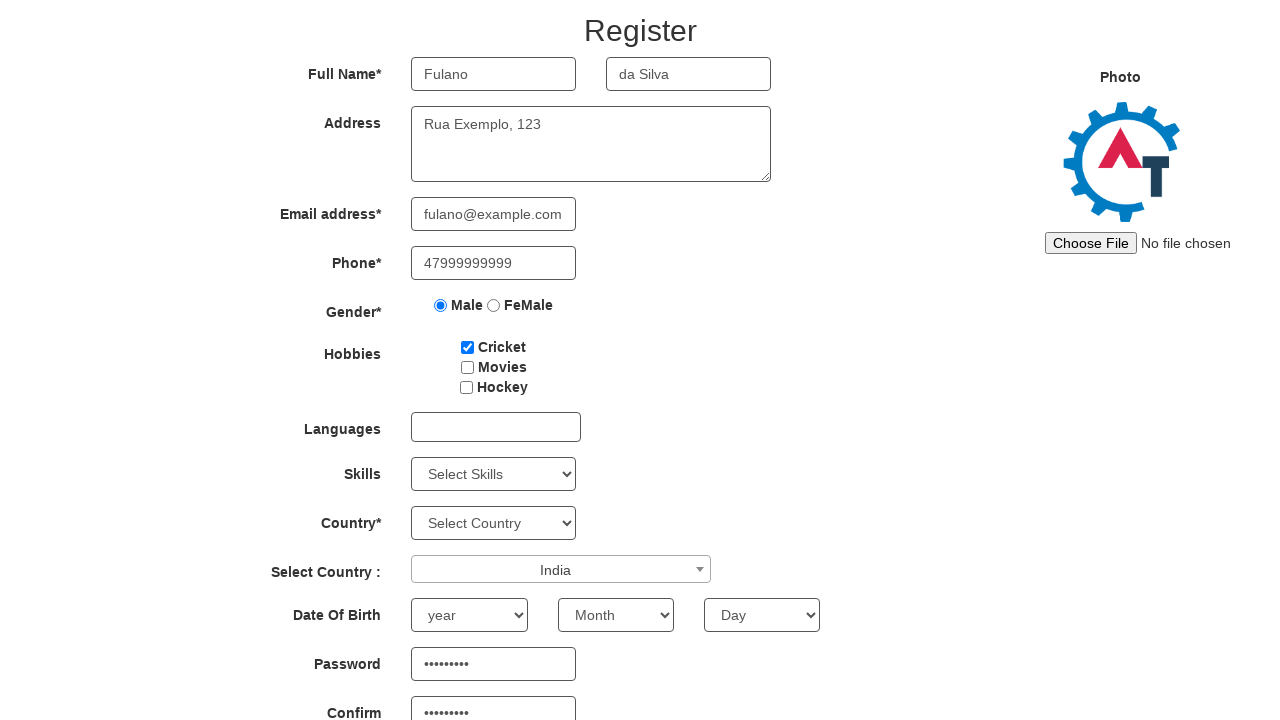

Verified submit button is enabled
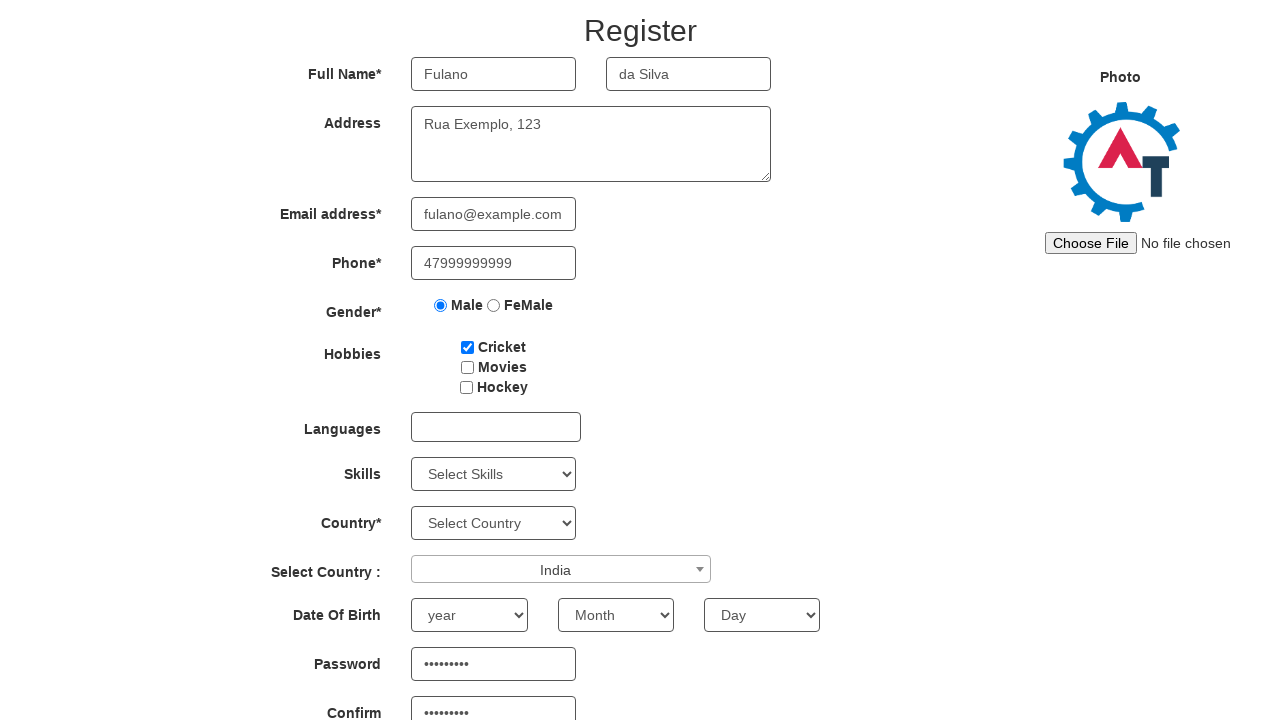

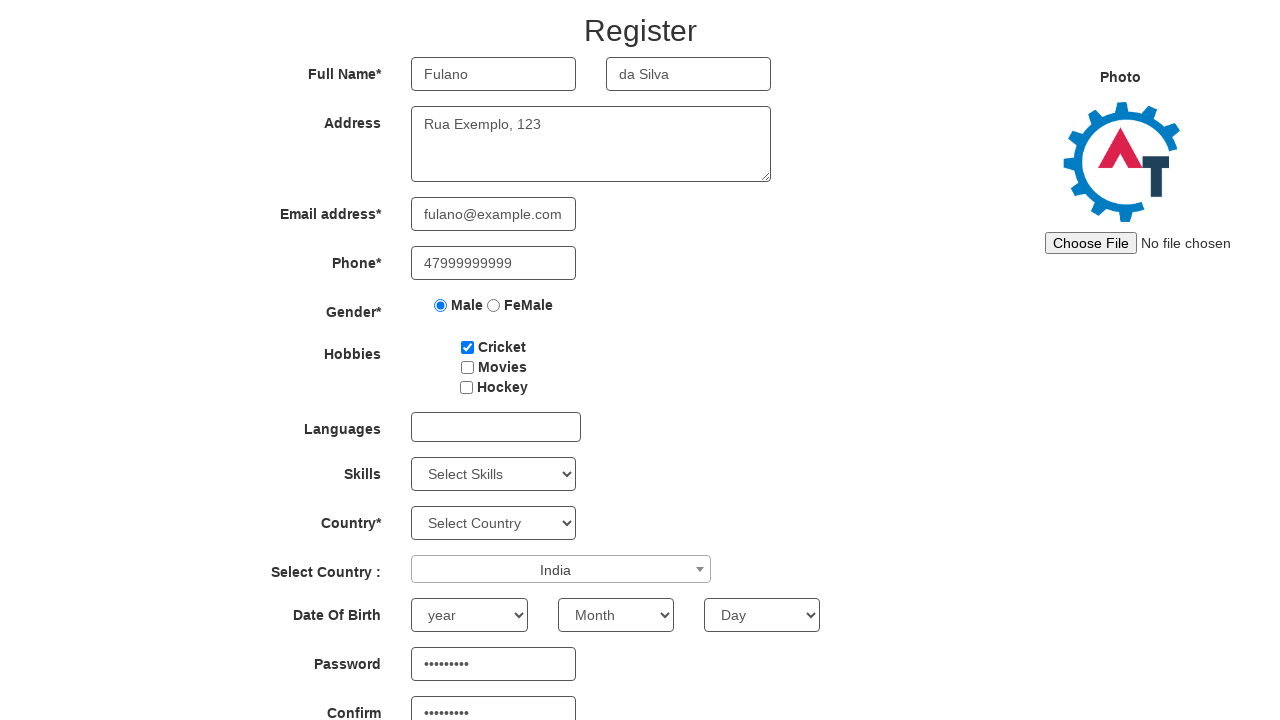